Tests dynamic button clicking by sequentially clicking buttons that appear after previous button clicks

Starting URL: https://testpages.eviltester.com/styled/dynamic-buttons-simple.html

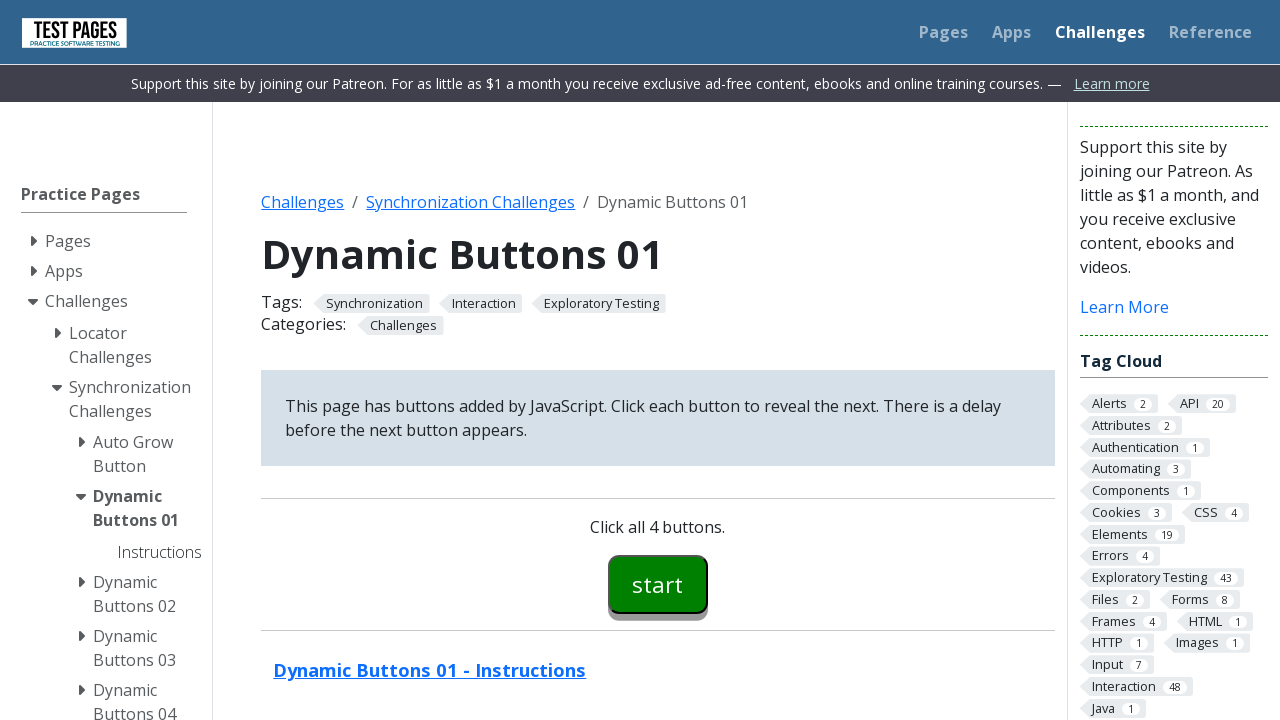

Clicked button00 at (658, 584) on #button00
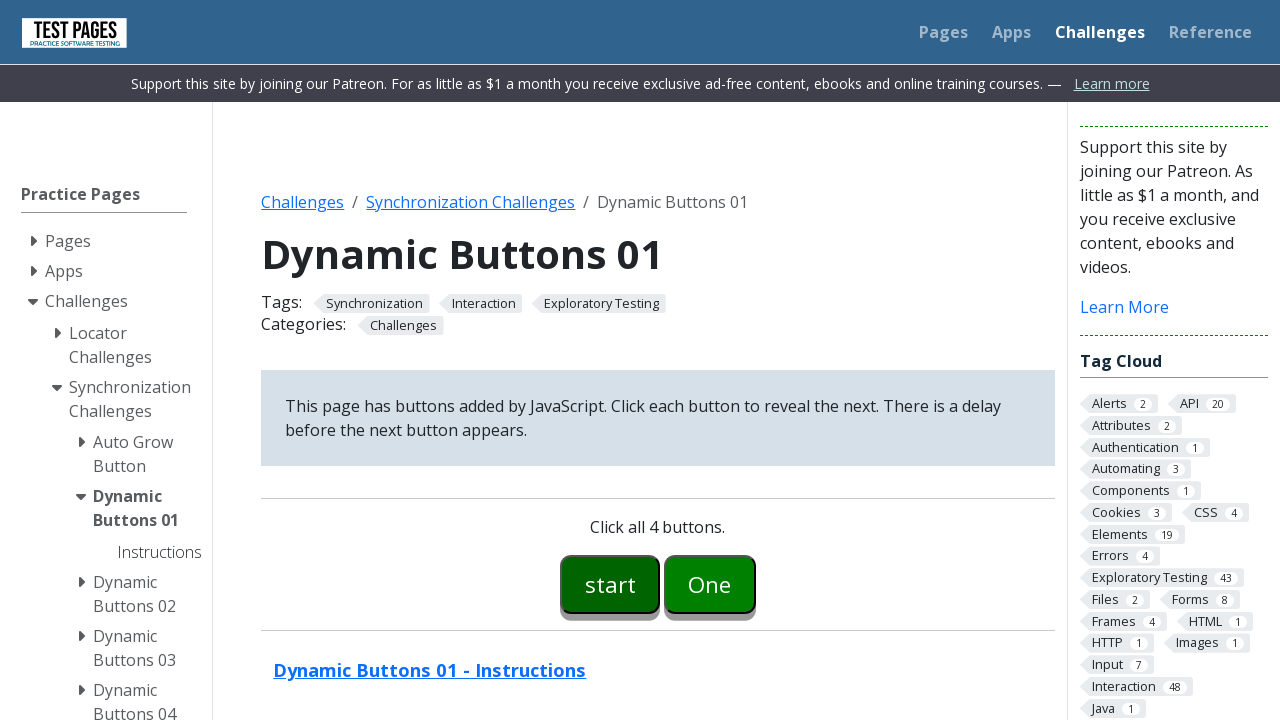

Clicked button01 at (710, 584) on #button01
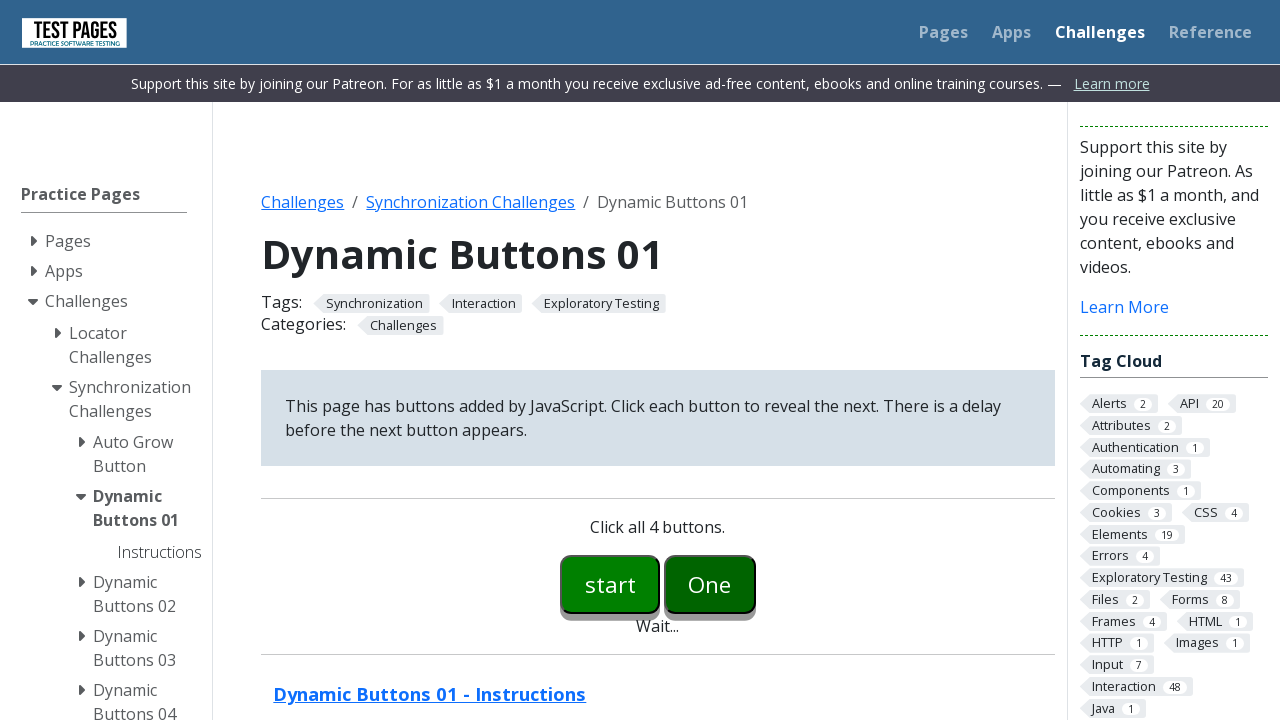

Waited for button02 to appear
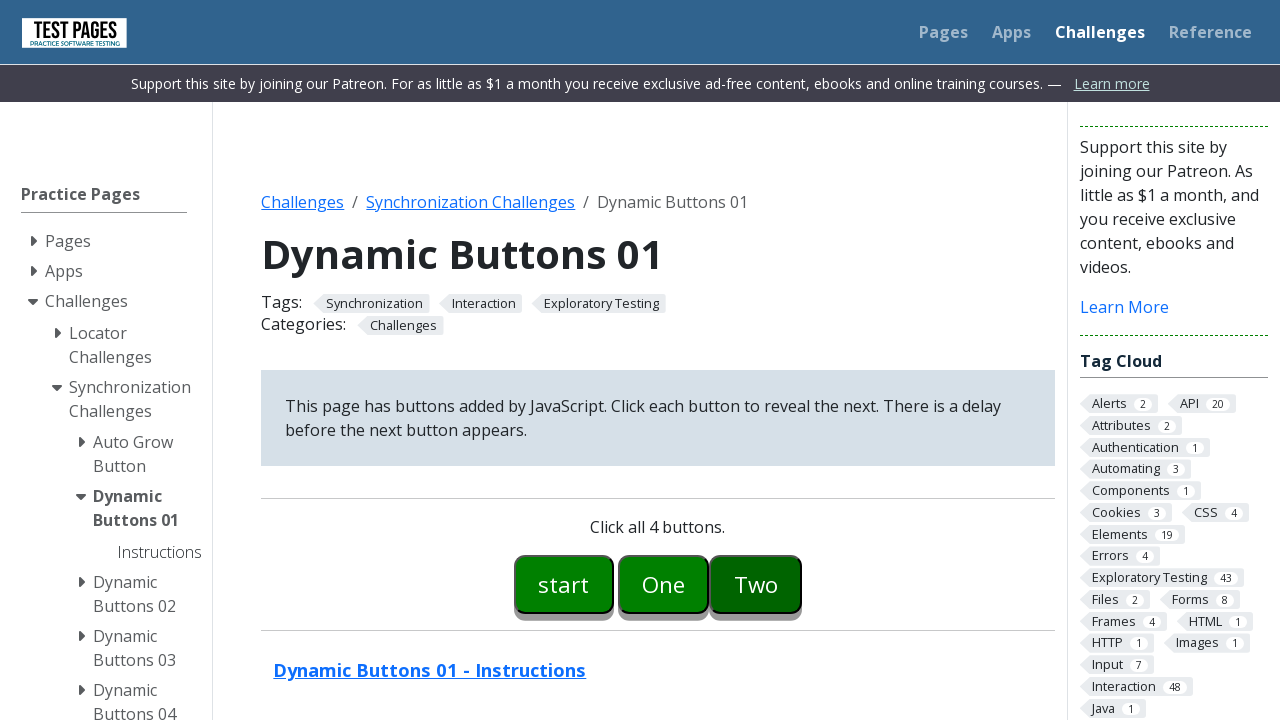

Clicked button02 at (756, 584) on #button02
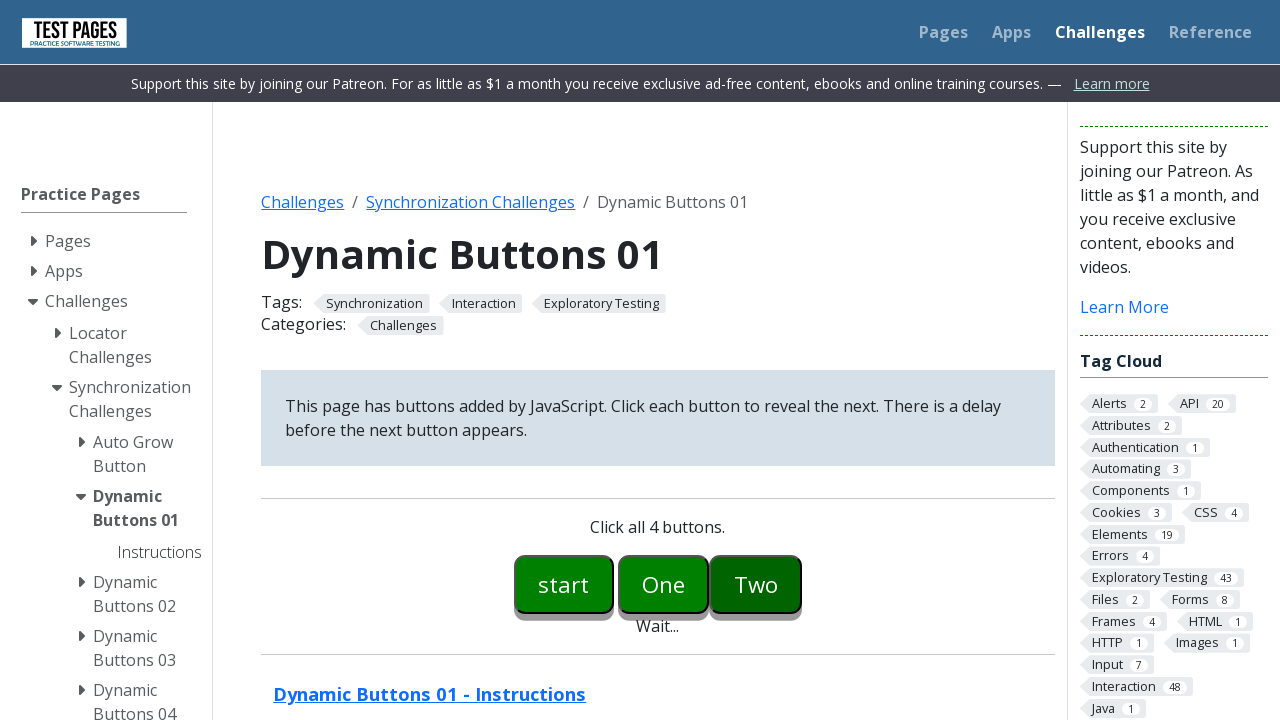

Waited for button03 to appear
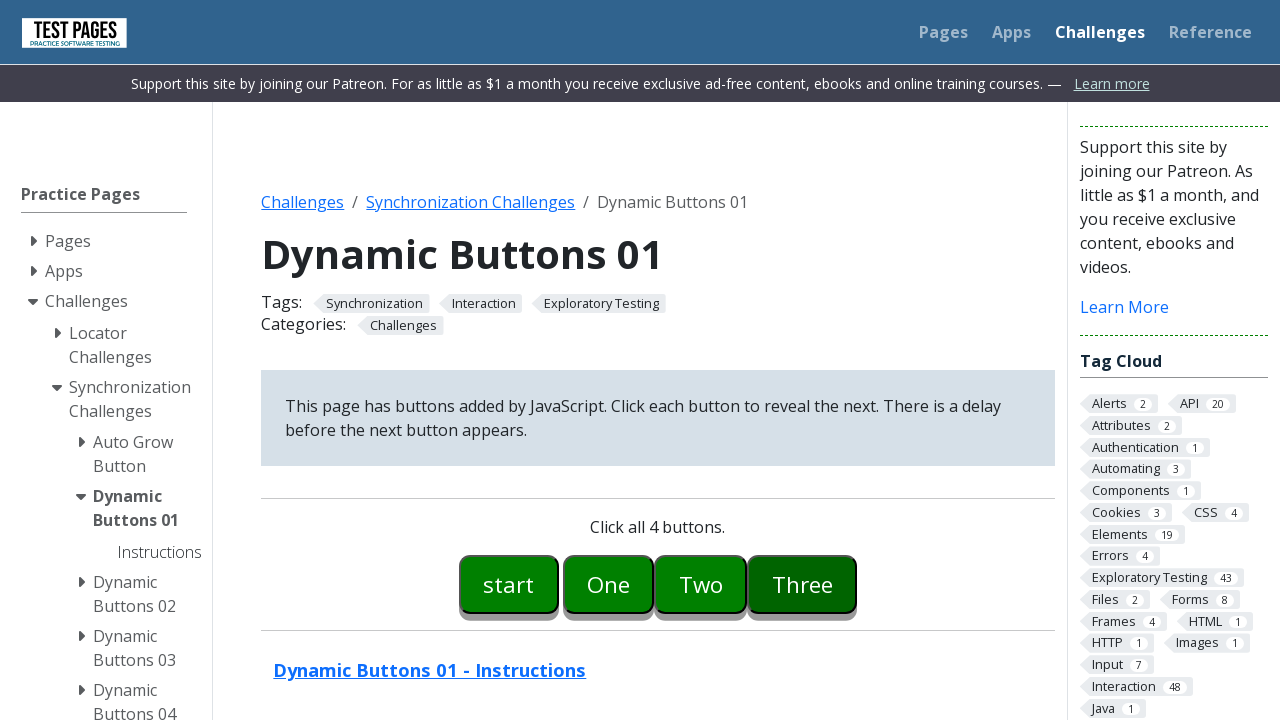

Clicked button03 at (802, 584) on #button03
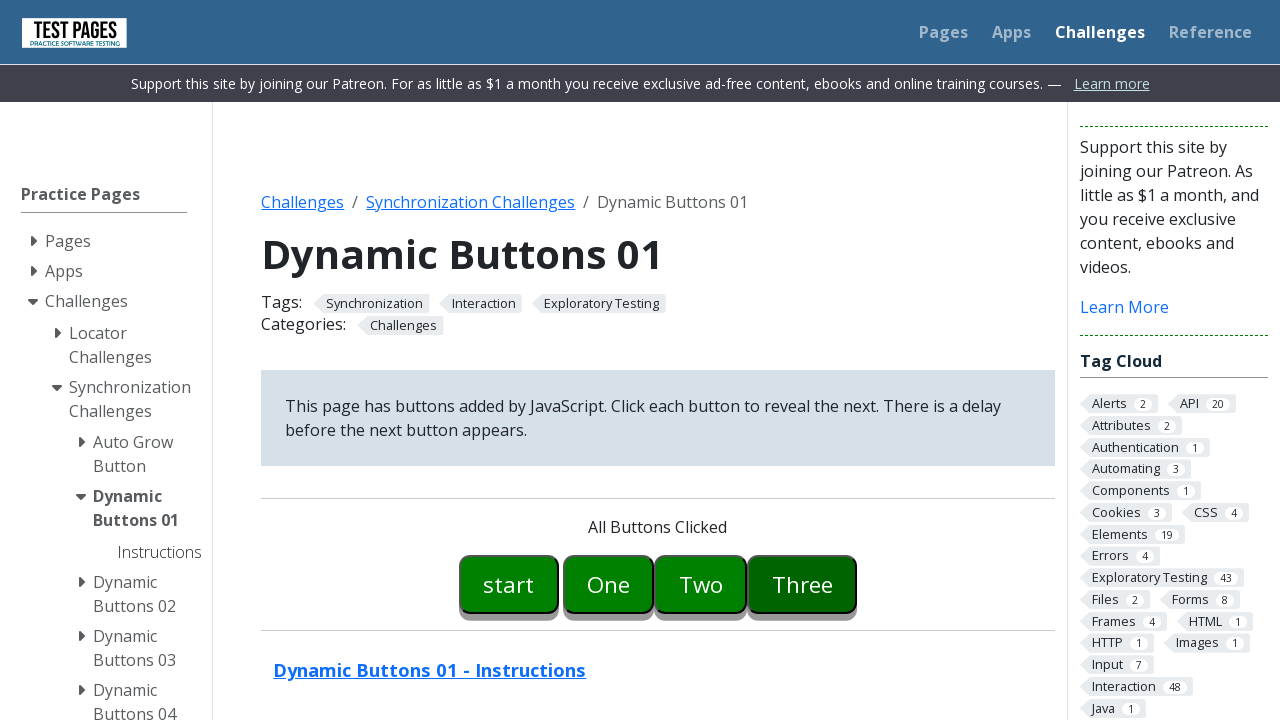

Verified all buttons clicked message appeared
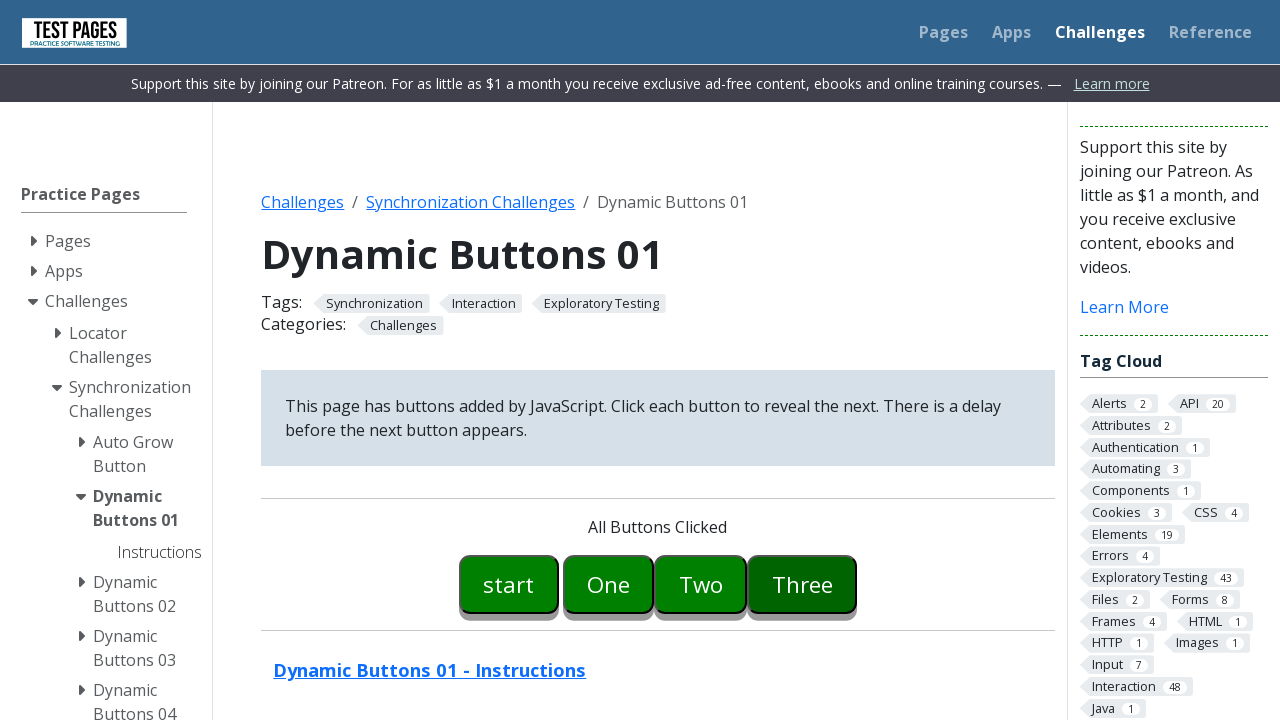

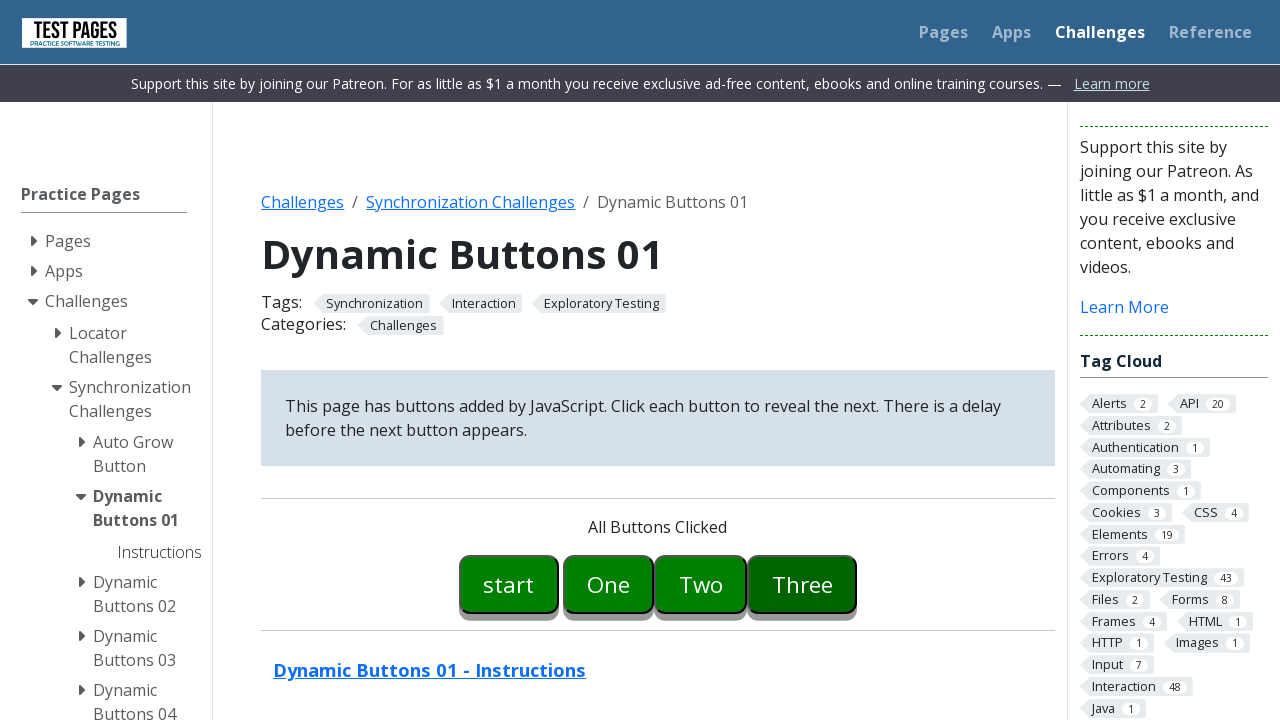